Tests the jQuery UI resizable widget by switching to the demo iframe and dragging the resizable element to resize it by 100 pixels in both width and height.

Starting URL: https://jqueryui.com/resizable/

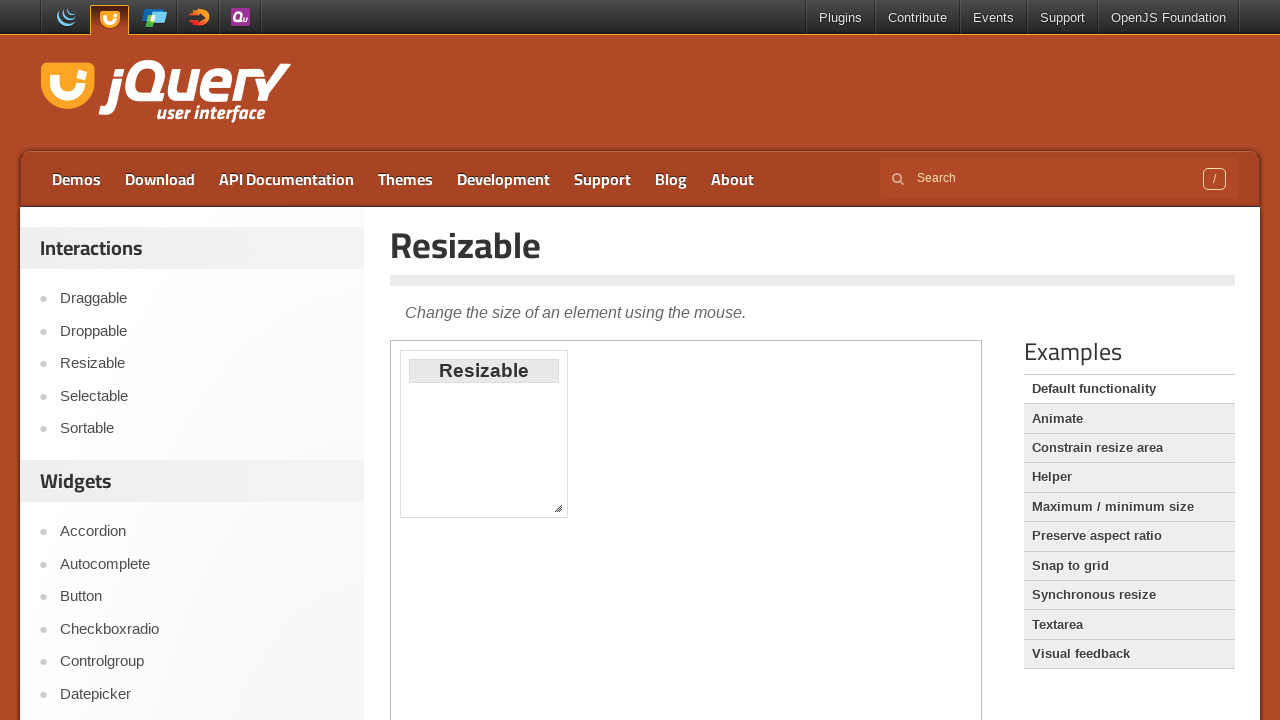

Located demo iframe
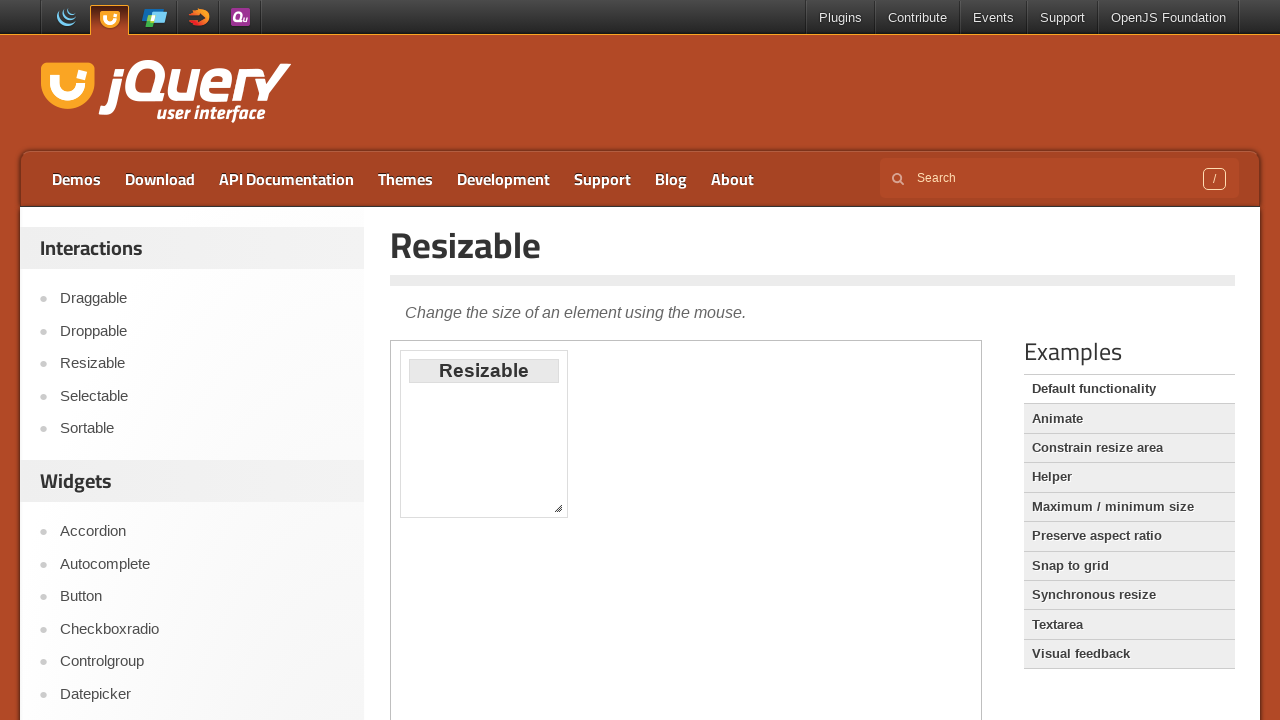

Located resizable element in iframe
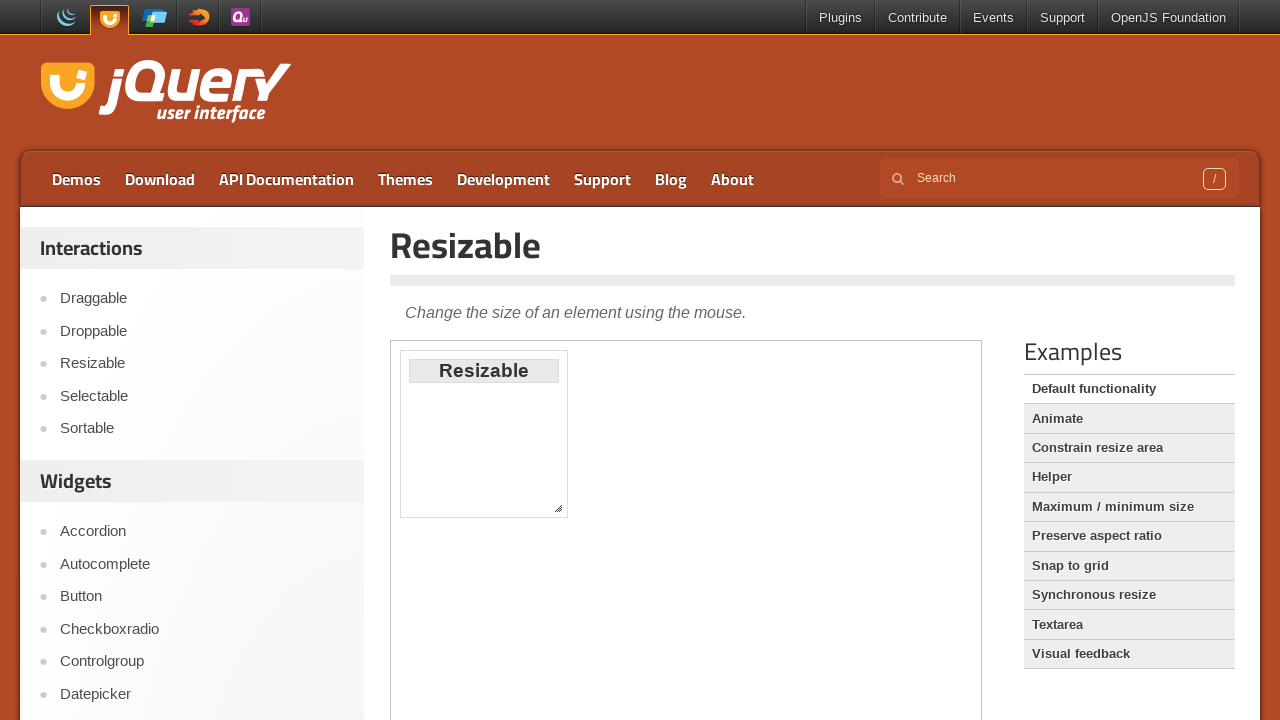

Located resize handle at bottom-right corner
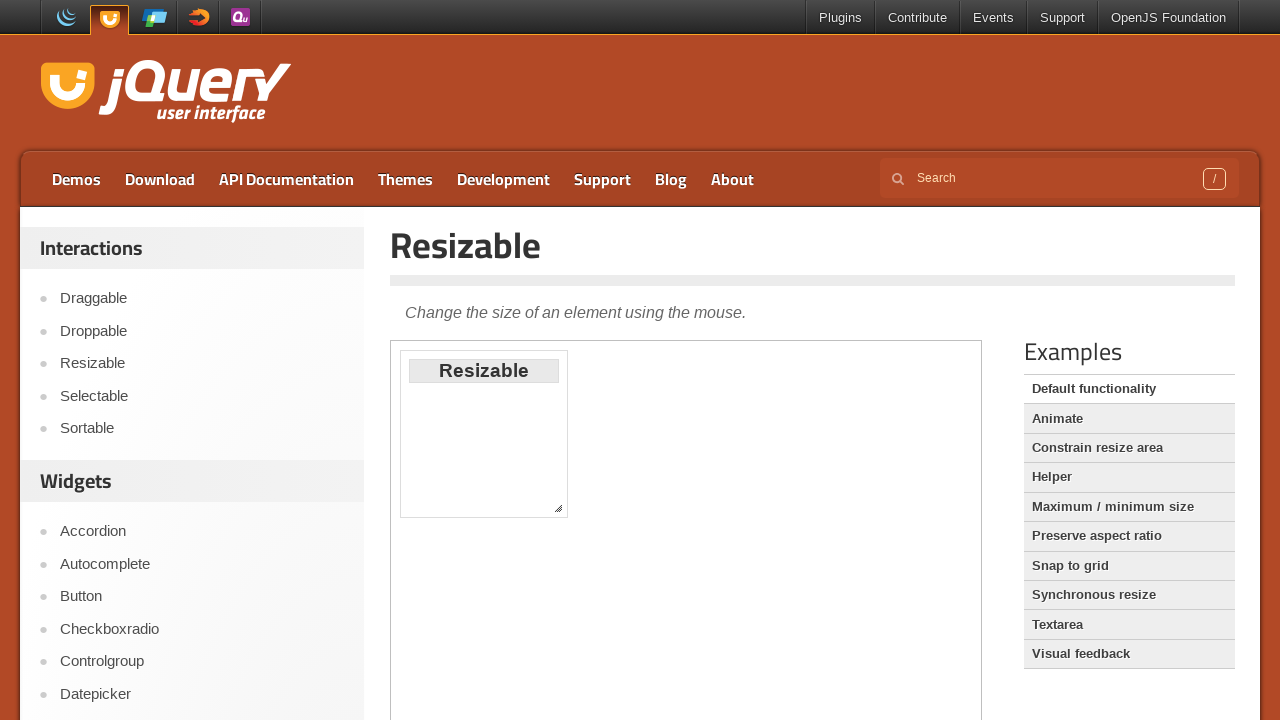

Dragged resize handle to increase width and height by 100 pixels at (650, 600)
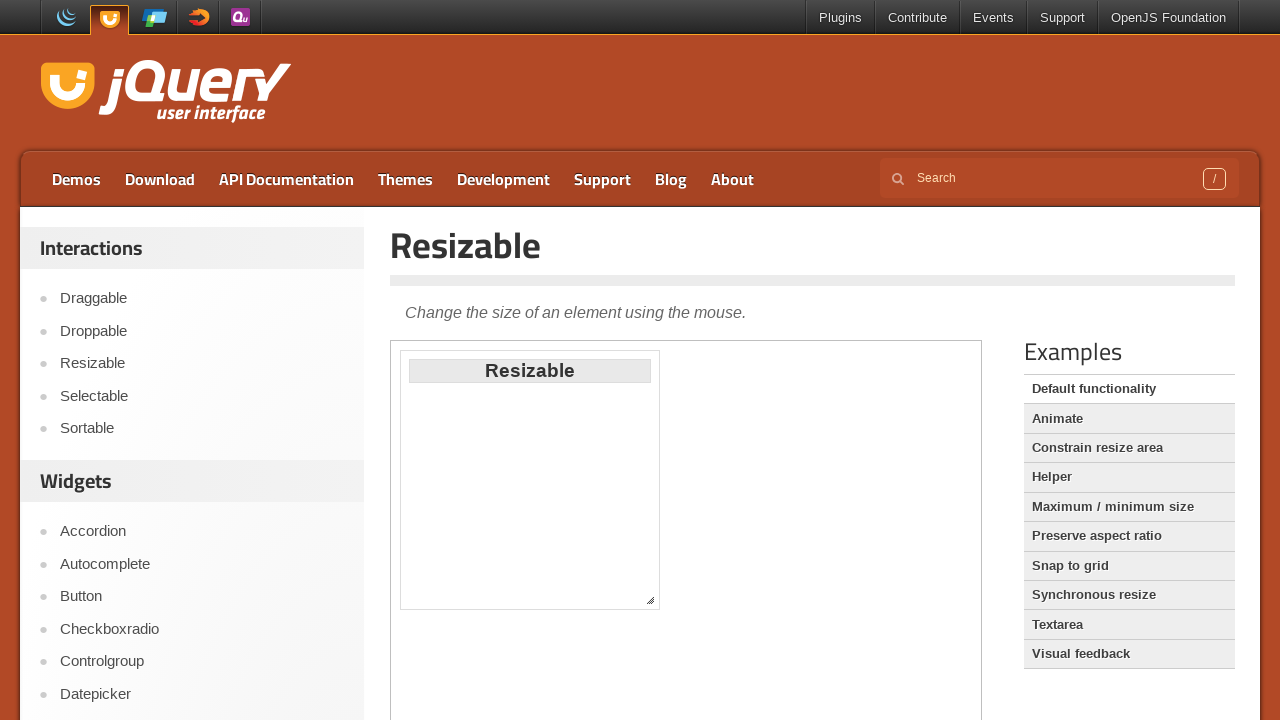

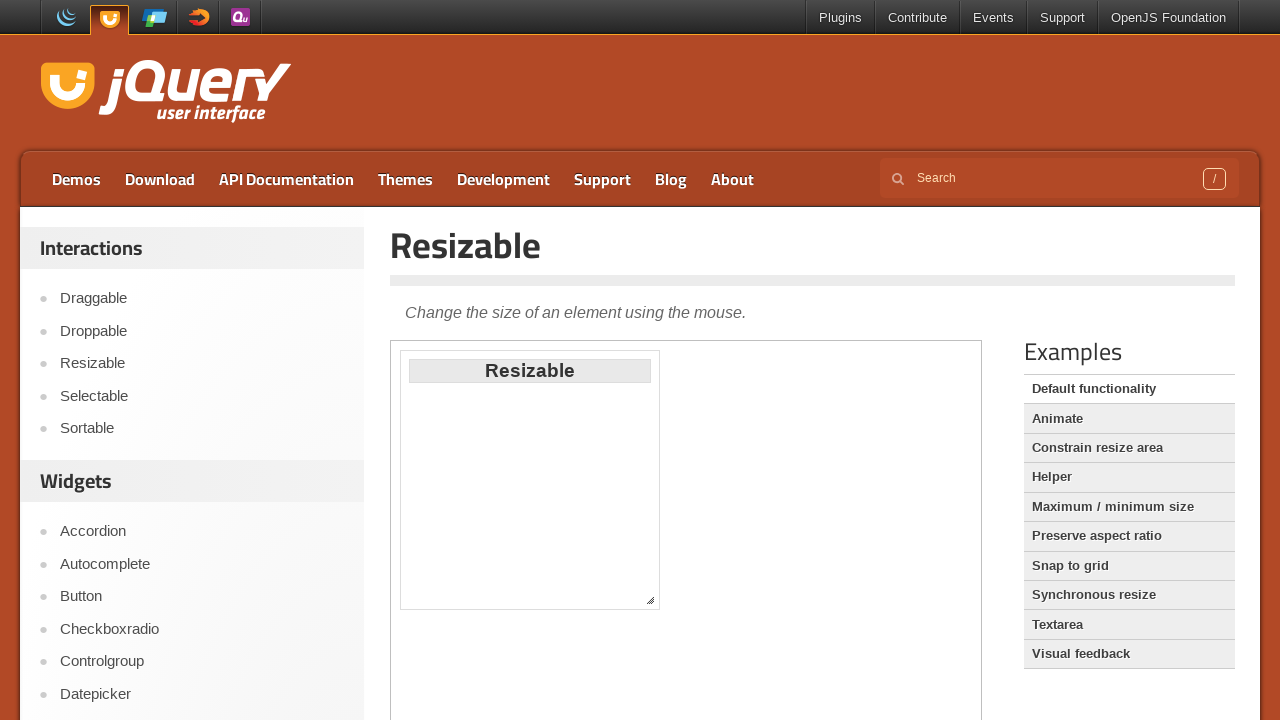